Tests button clicking functionality by locating and clicking a button element using three different selector methods (CSS selector, class name, and XPath)

Starting URL: https://ultimateqa.com/complicated-page/

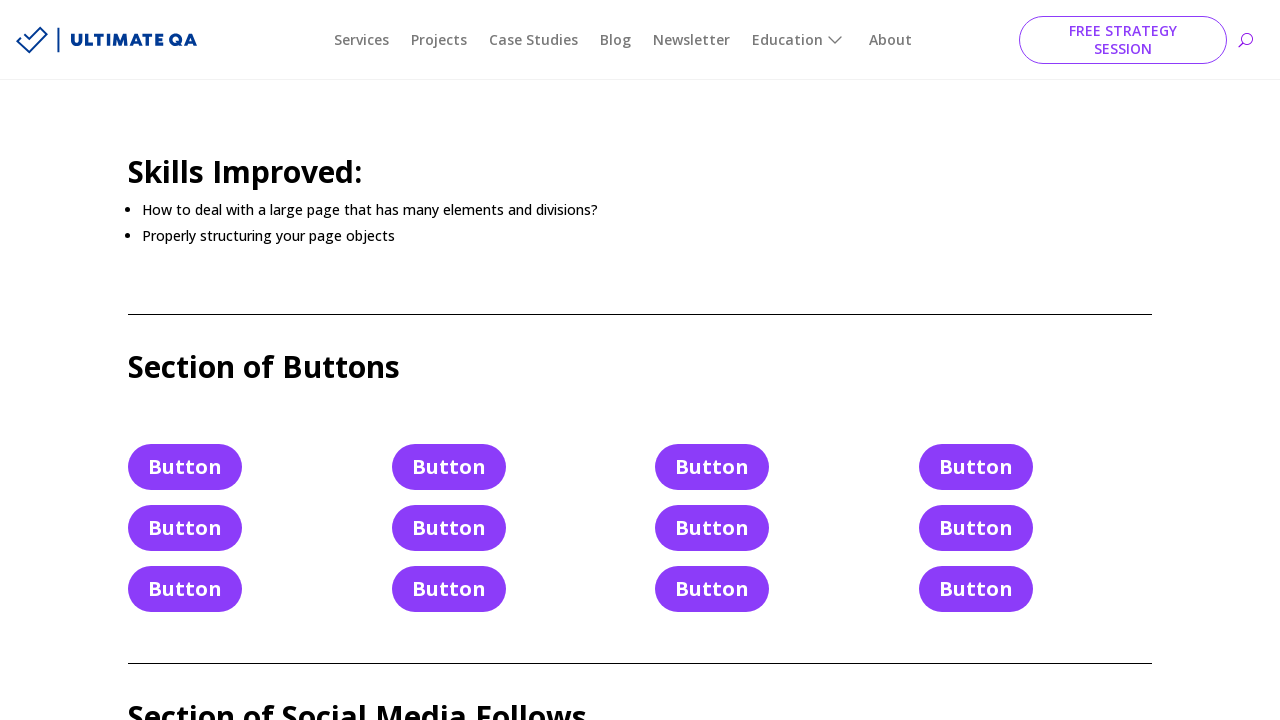

Hovered over button using CSS selector '.et_pb_button.et_pb_button_4' at (449, 528) on .et_pb_button.et_pb_button_4
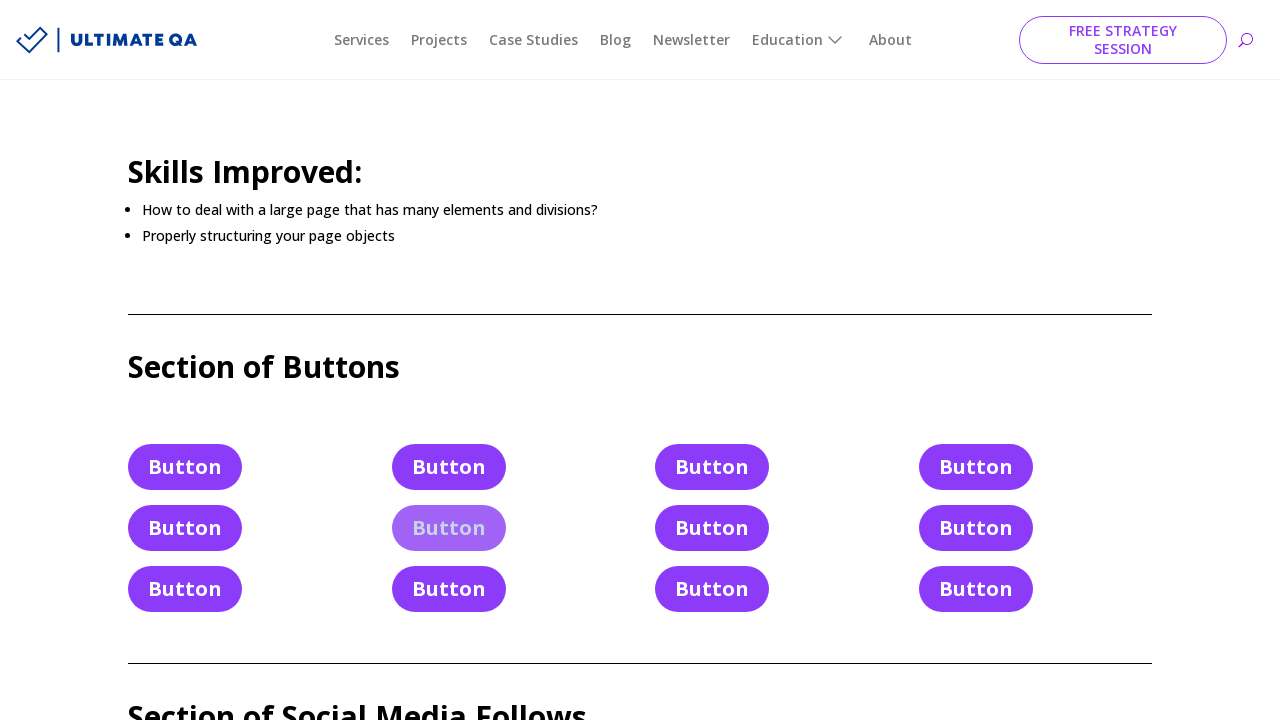

Clicked button using CSS selector '.et_pb_button.et_pb_button_4' at (449, 528) on .et_pb_button.et_pb_button_4
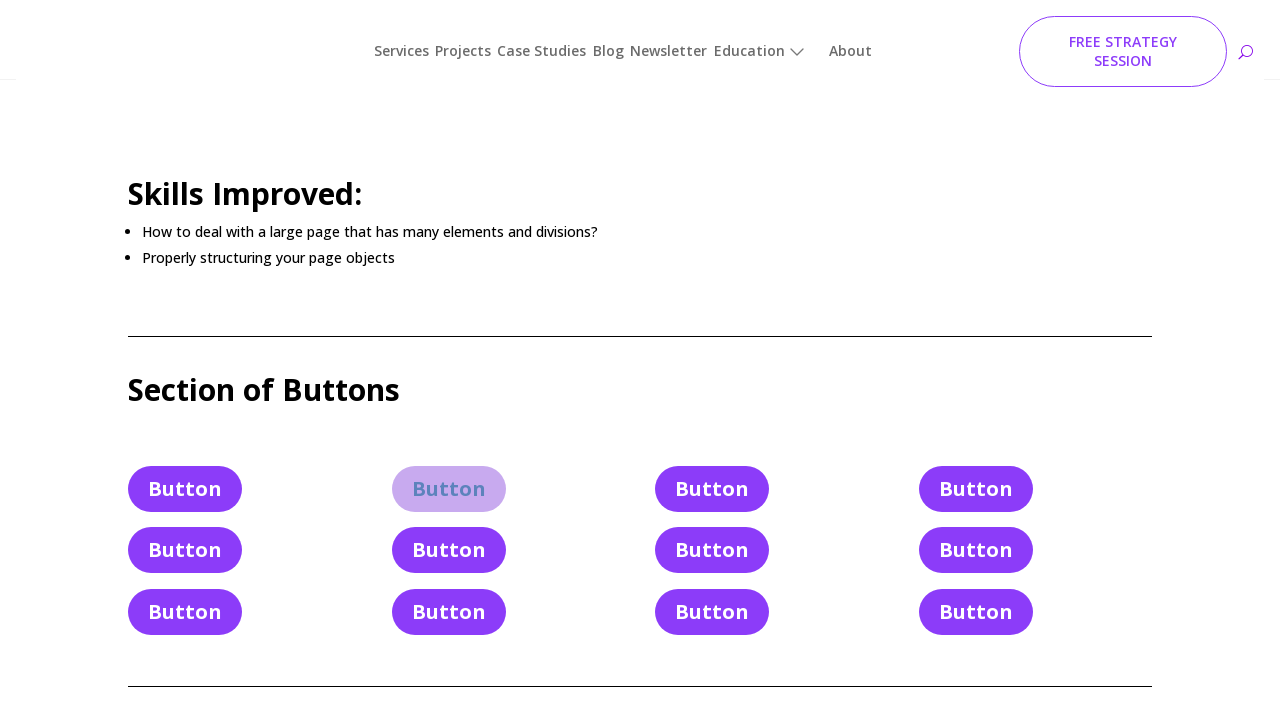

Hovered over button using class name selector '.et_pb_button.et_pb_button_4.et_pb_bg_layout_light' at (449, 528) on .et_pb_button.et_pb_button_4.et_pb_bg_layout_light
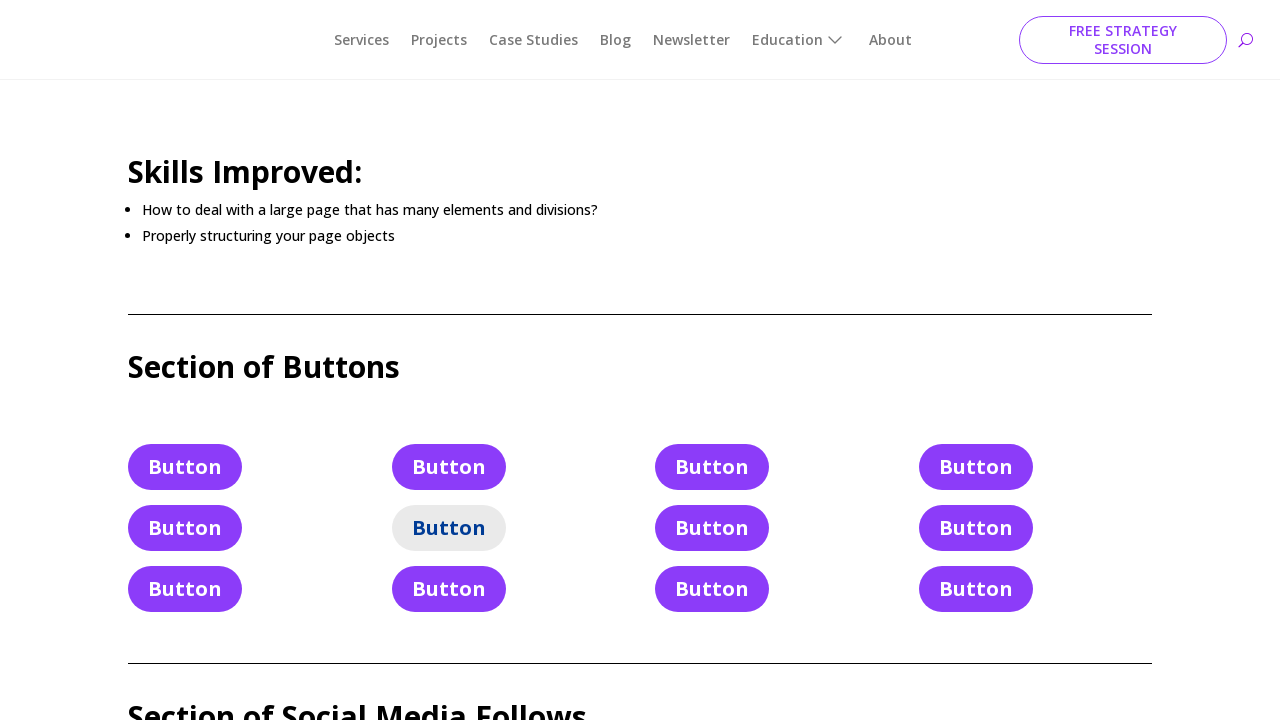

Clicked button using class name selector '.et_pb_button.et_pb_button_4.et_pb_bg_layout_light' at (449, 528) on .et_pb_button.et_pb_button_4.et_pb_bg_layout_light
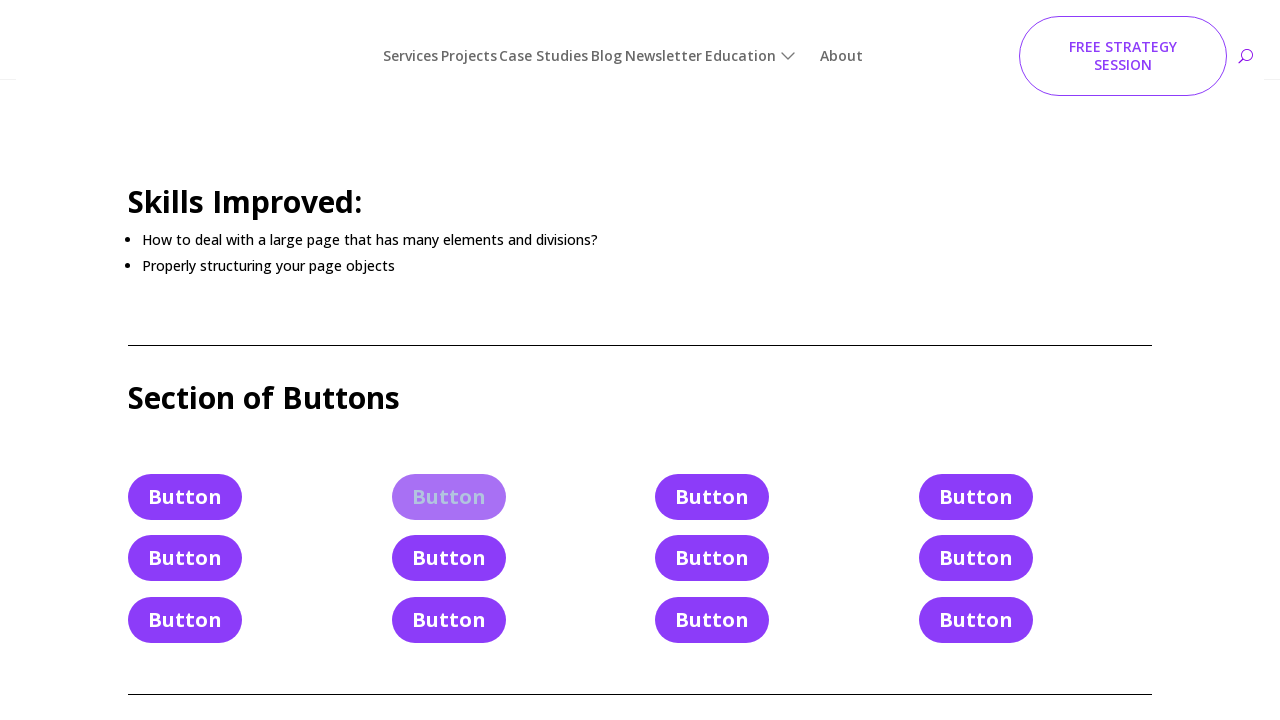

Hovered over button using XPath selector "//a[@class='et_pb_button et_pb_button_4 et_pb_bg_layout_light']" at (449, 528) on xpath=//a[@class='et_pb_button et_pb_button_4 et_pb_bg_layout_light']
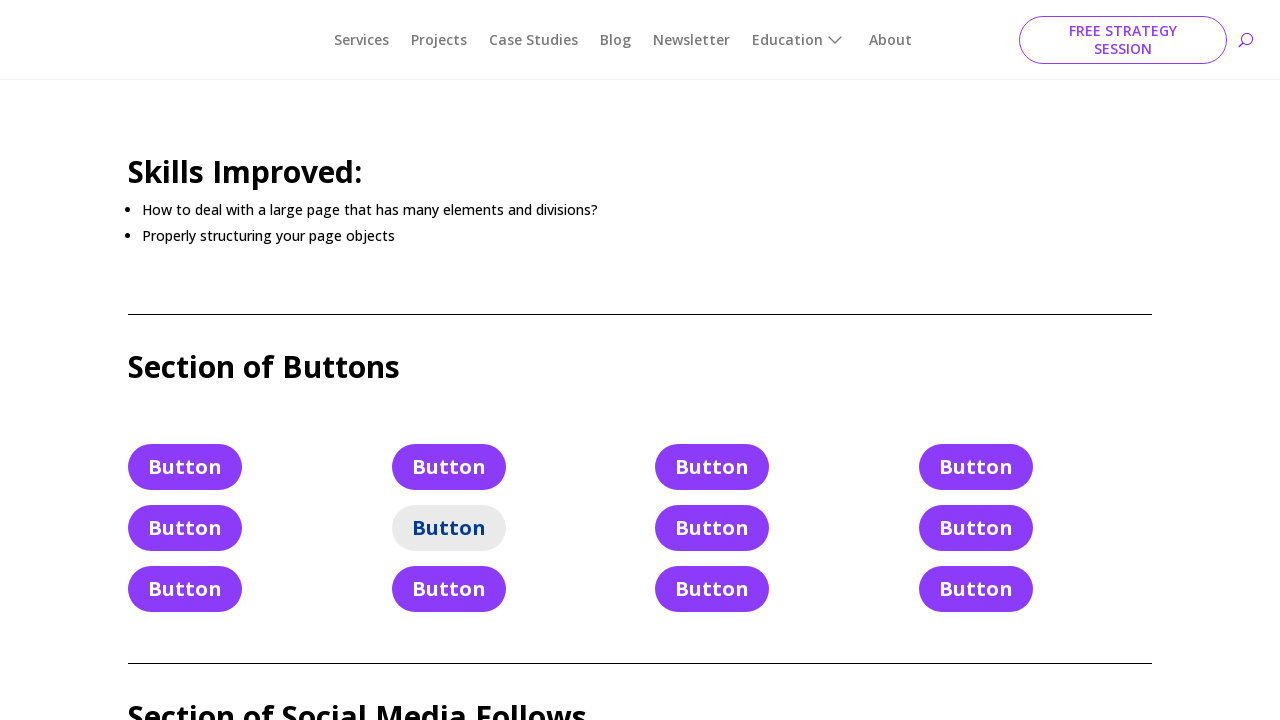

Clicked button using XPath selector "//a[@class='et_pb_button et_pb_button_4 et_pb_bg_layout_light']" at (449, 528) on xpath=//a[@class='et_pb_button et_pb_button_4 et_pb_bg_layout_light']
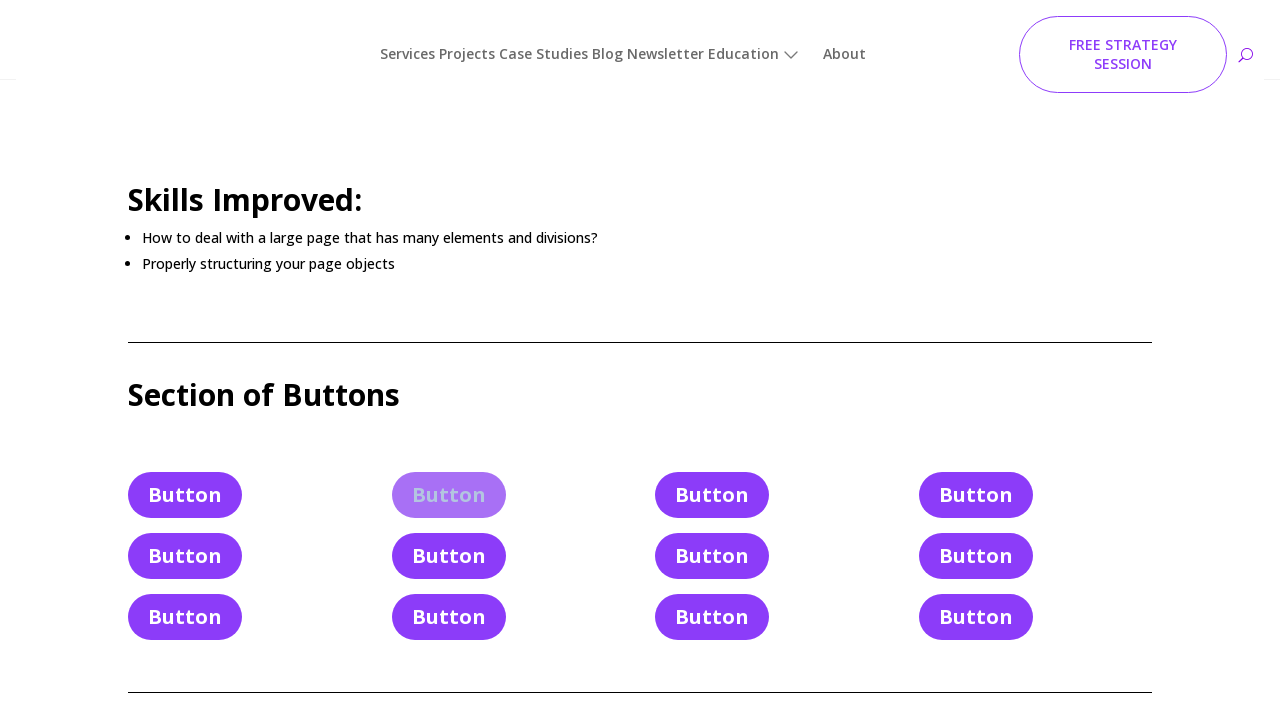

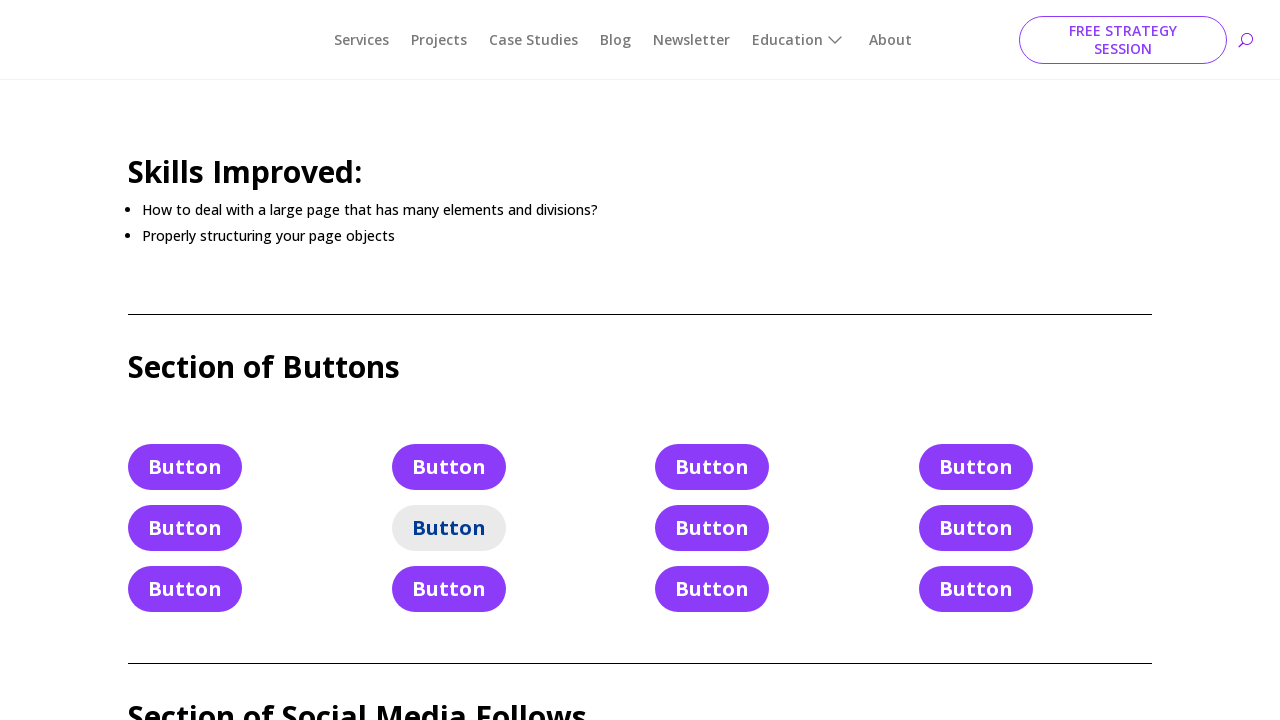